Navigates to the Selenium HQ website and verifies the page loads by checking the title

Starting URL: https://www.seleniumhq.org/

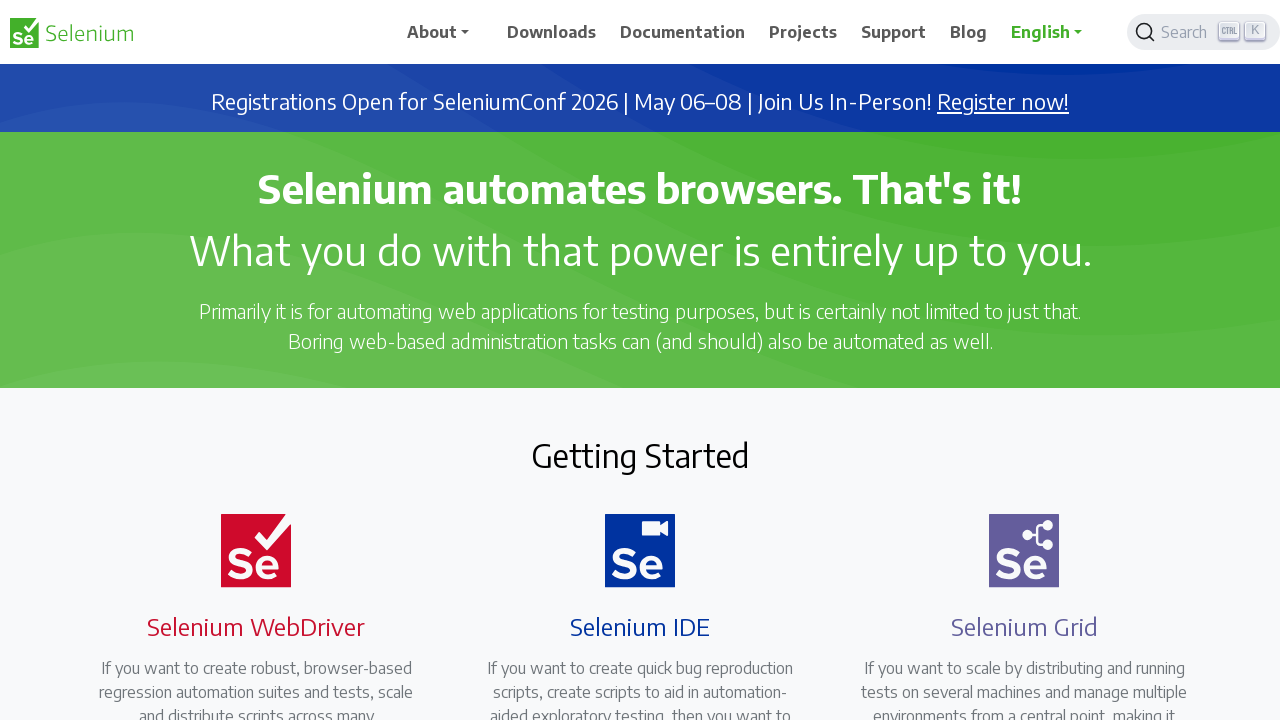

Navigated to Selenium HQ website
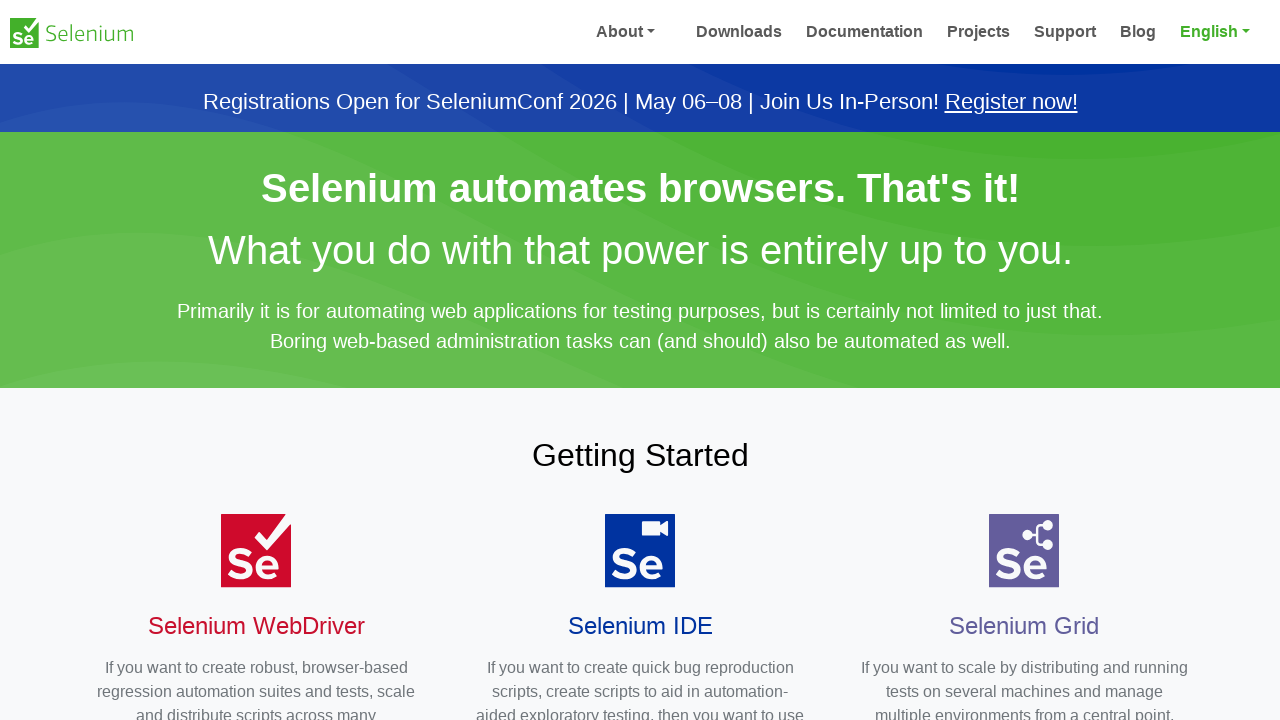

Retrieved page title to verify navigation
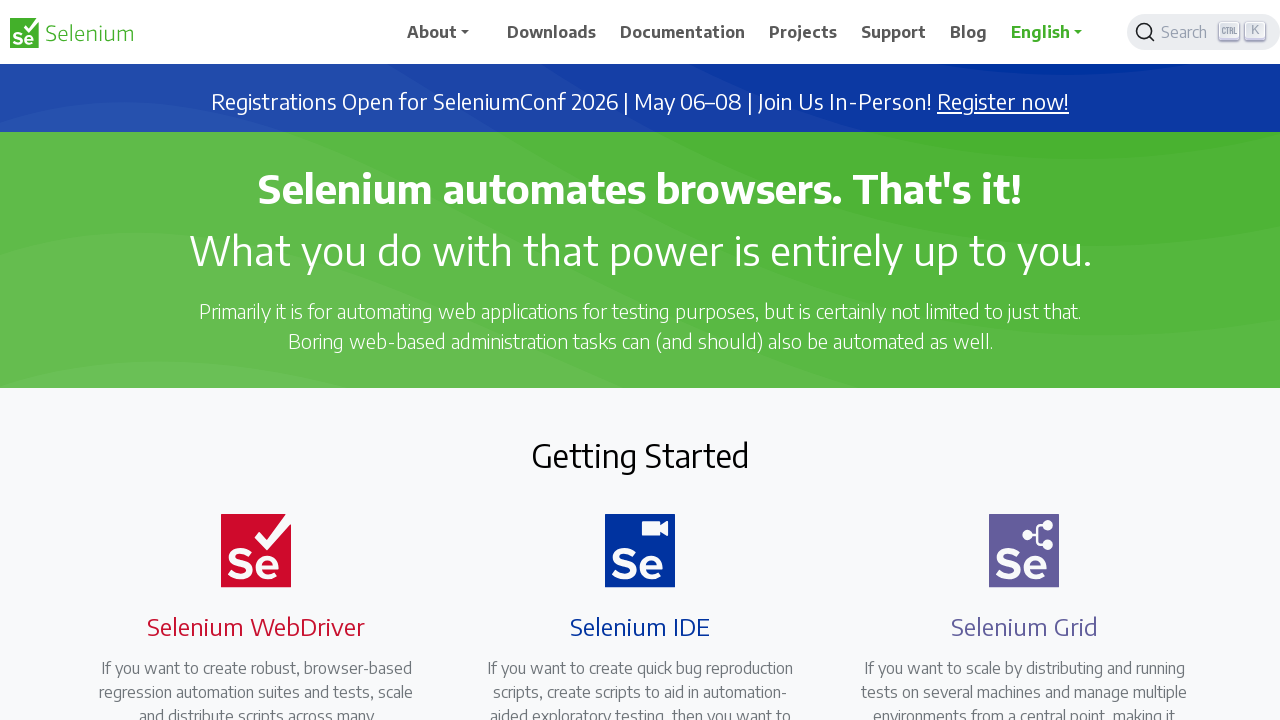

Page title confirmed: Selenium
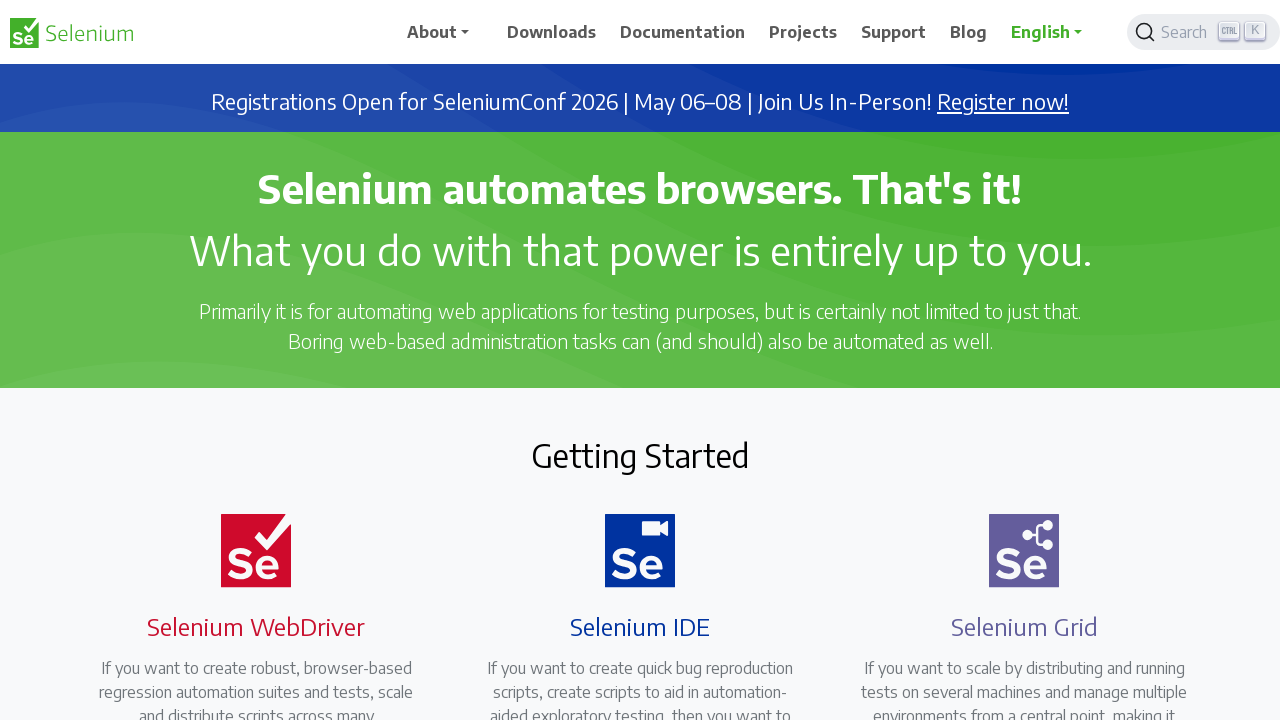

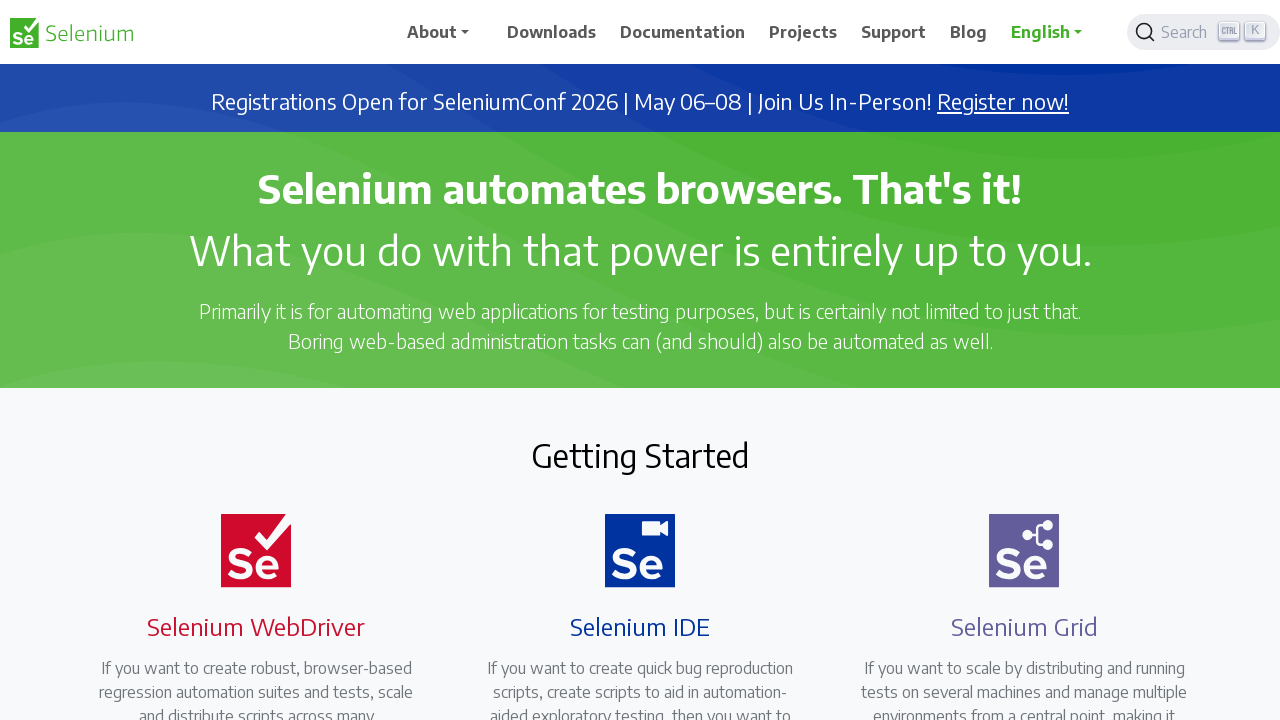